Tests input field behavior by entering numeric values in a text field, pressing Enter, and submitting the form

Starting URL: https://devexpress.github.io/testcafe/example/

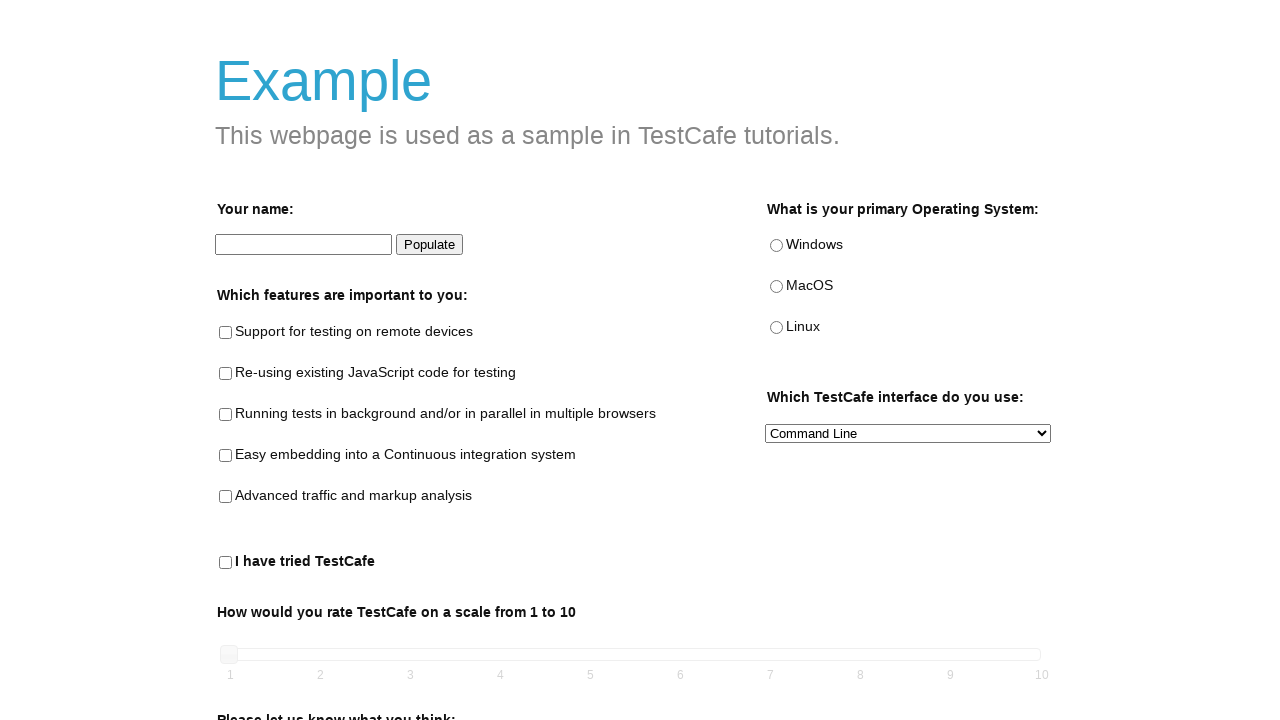

Clicked on the developer name input field at (304, 245) on #developer-name
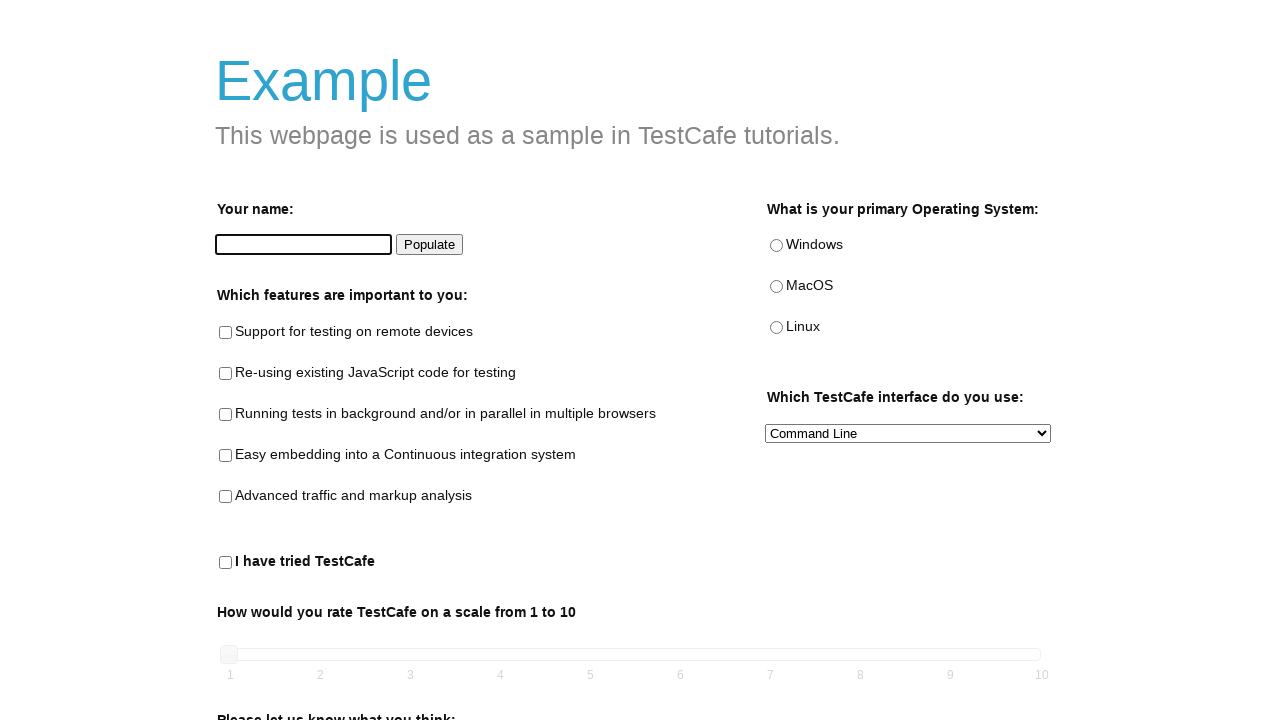

Filled the input field with numeric value '3333333' on #developer-name
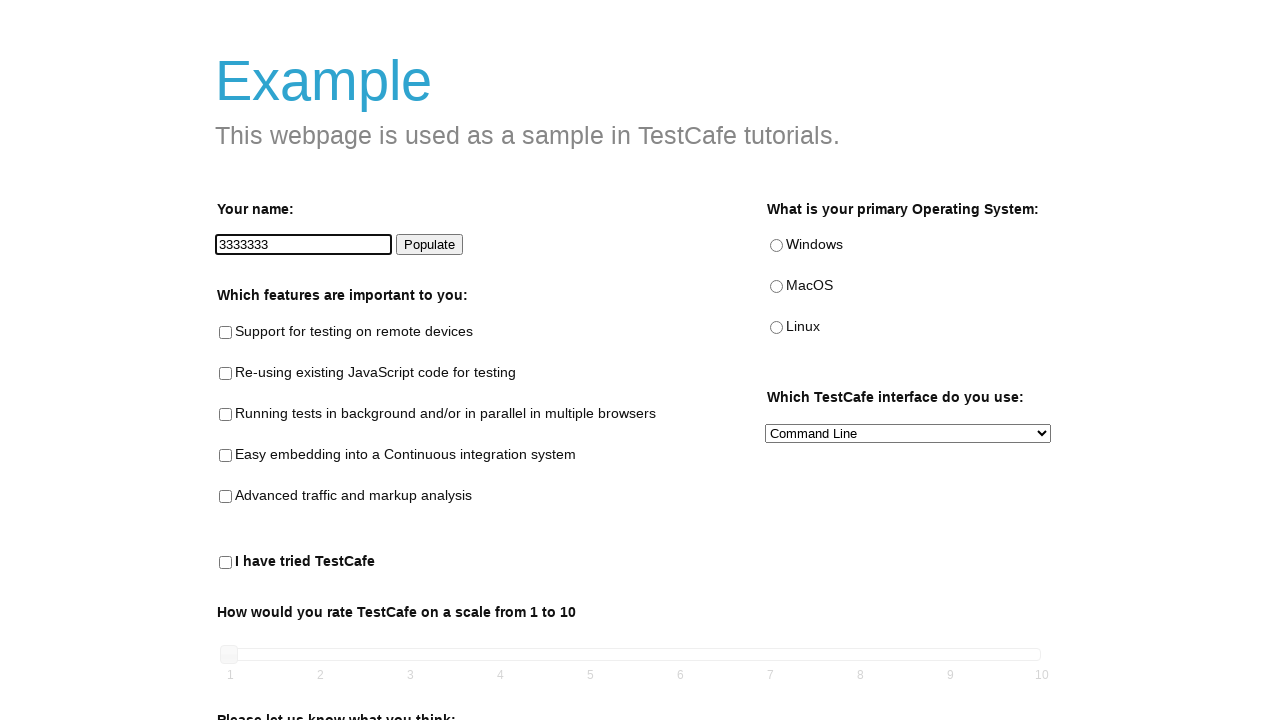

Pressed Enter key in the input field on #developer-name
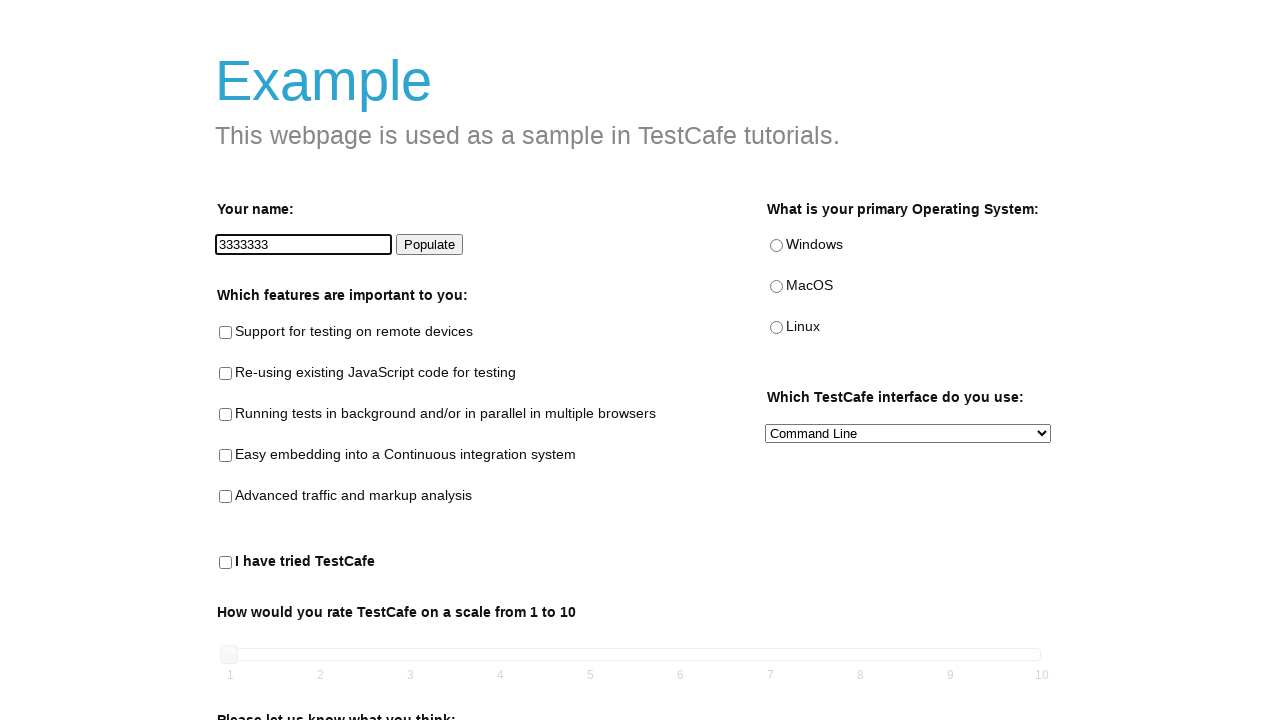

Clicked the submit button at (265, 675) on #submit-button
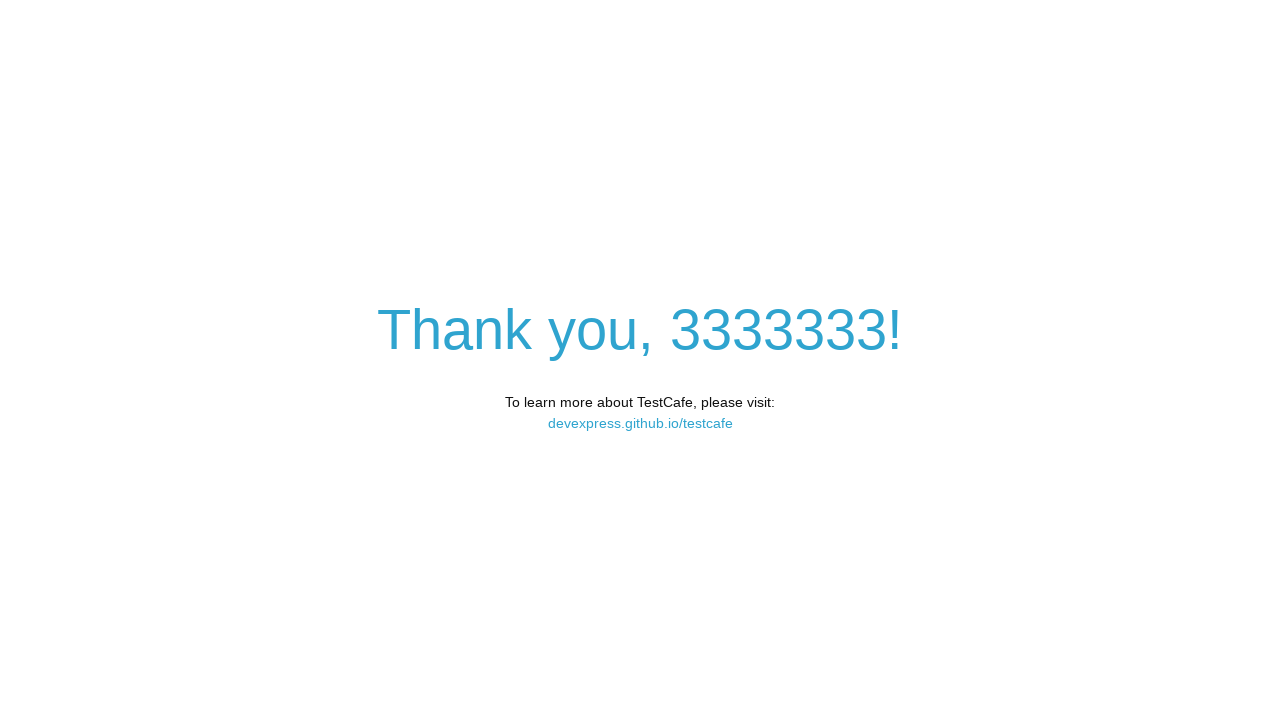

Form submission completed and navigated to thank-you page
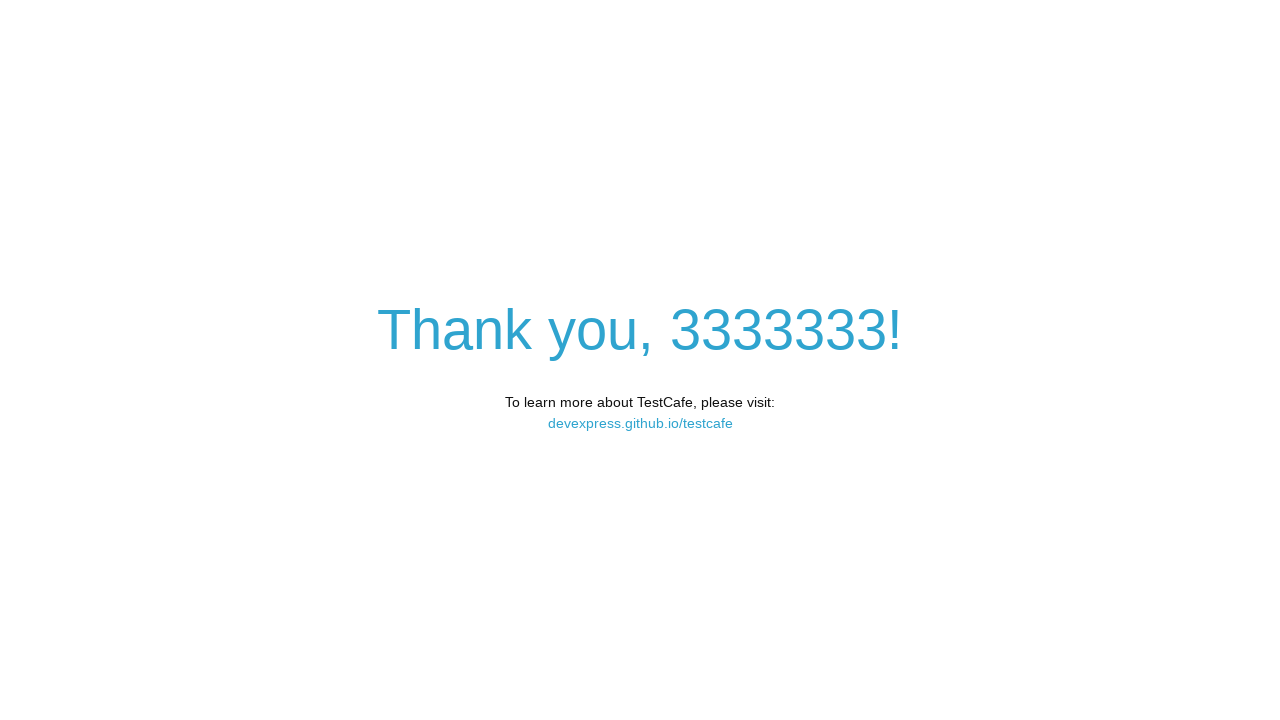

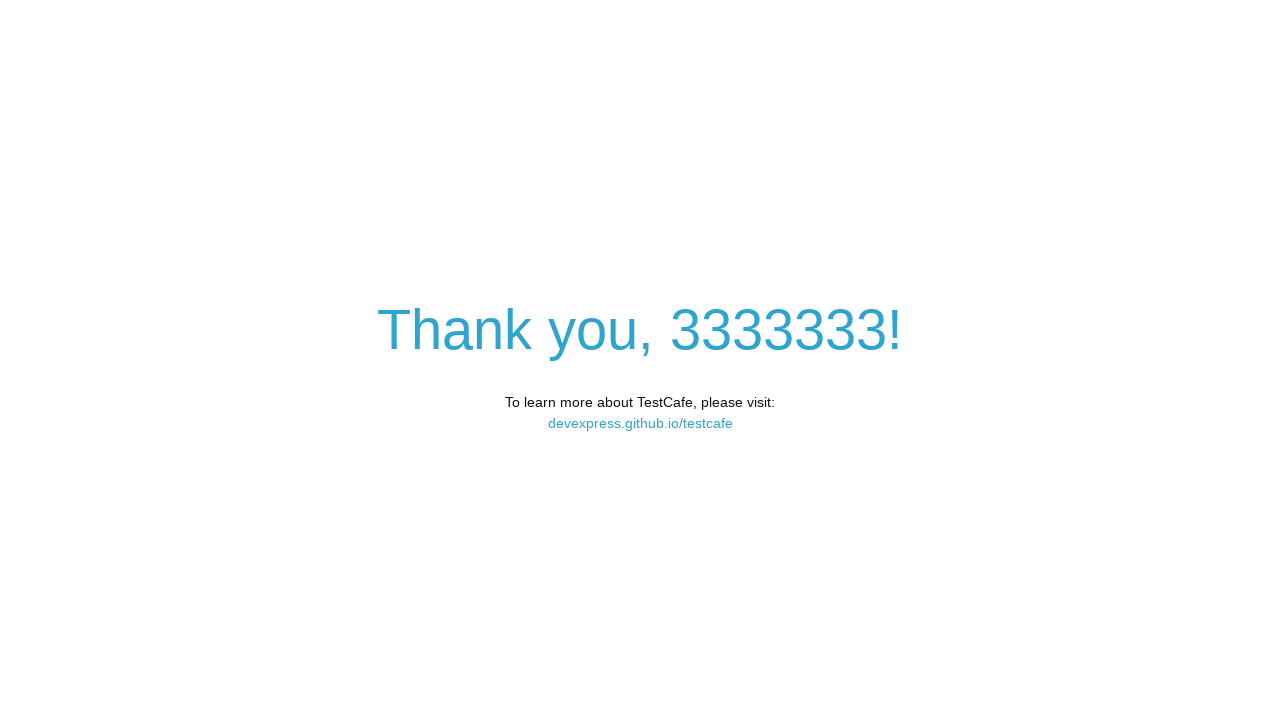